Tests dynamic content loading by clicking a start button and waiting for a hidden element to become visible, then verifies the loaded text is displayed.

Starting URL: https://the-internet.herokuapp.com/dynamic_loading/1

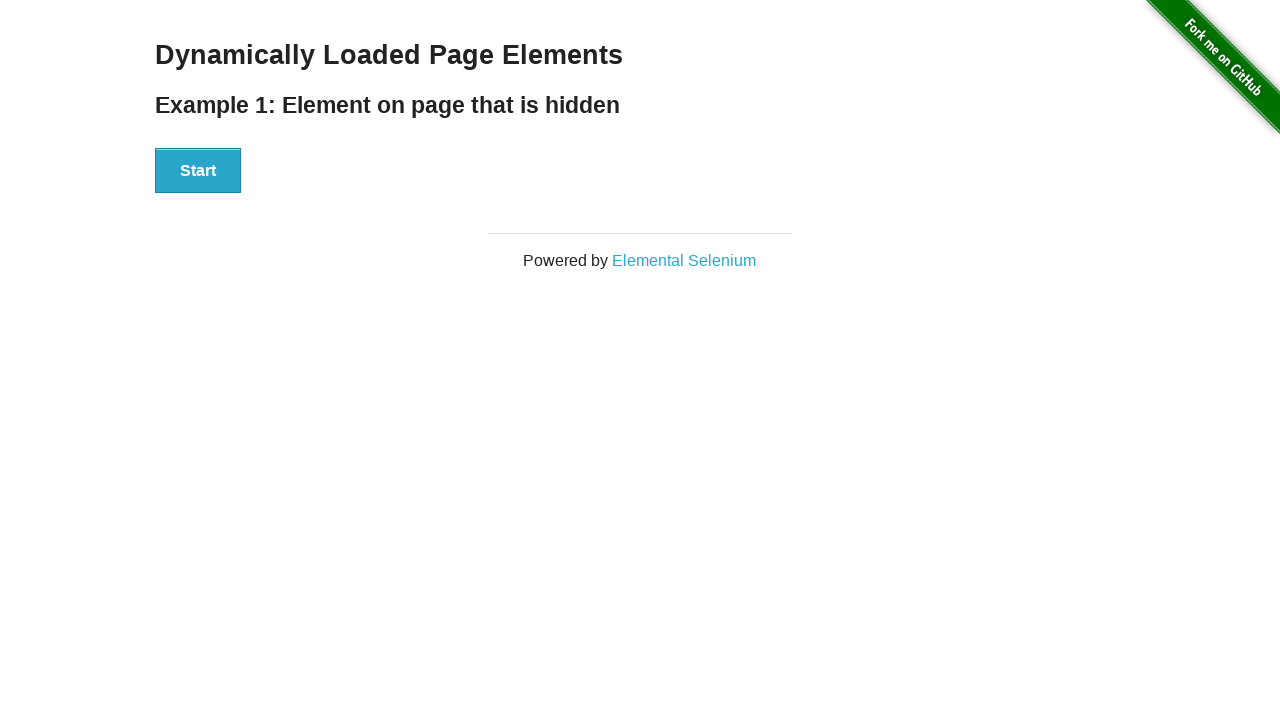

Clicked Start button to trigger dynamic content loading at (198, 171) on #start button
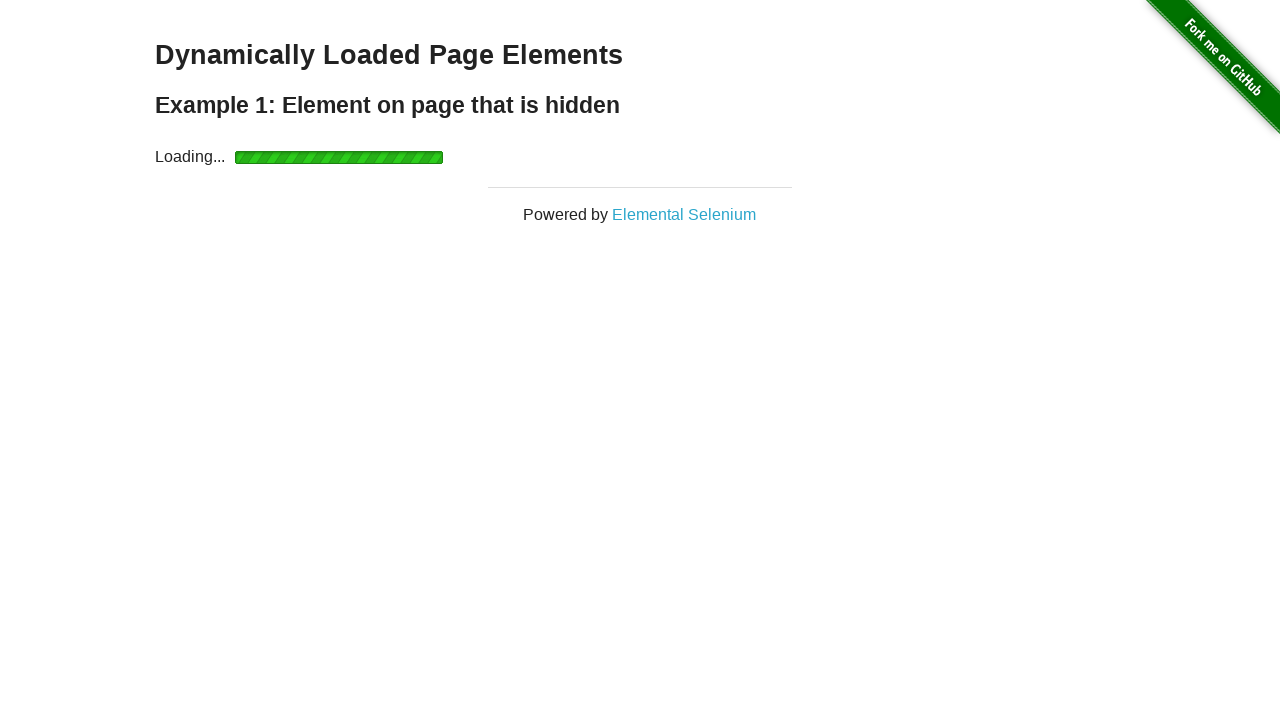

Waited for hidden element to become visible
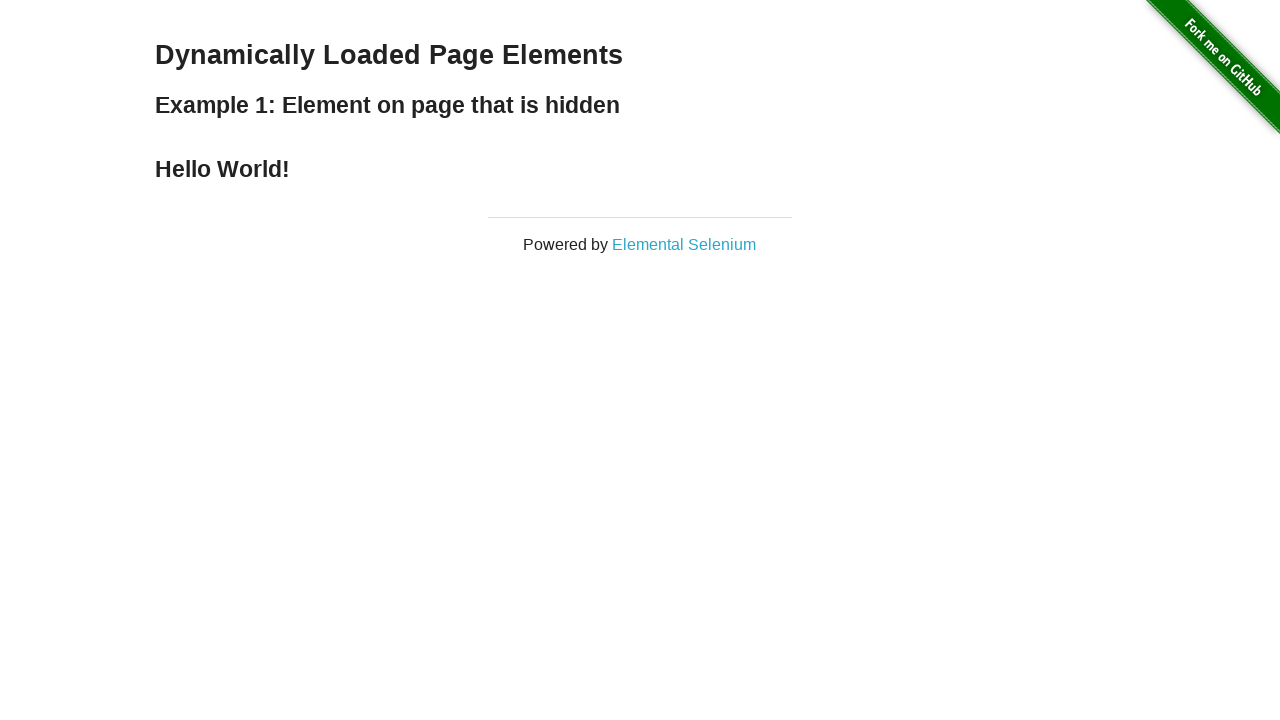

Retrieved loaded text: 'Hello World!'
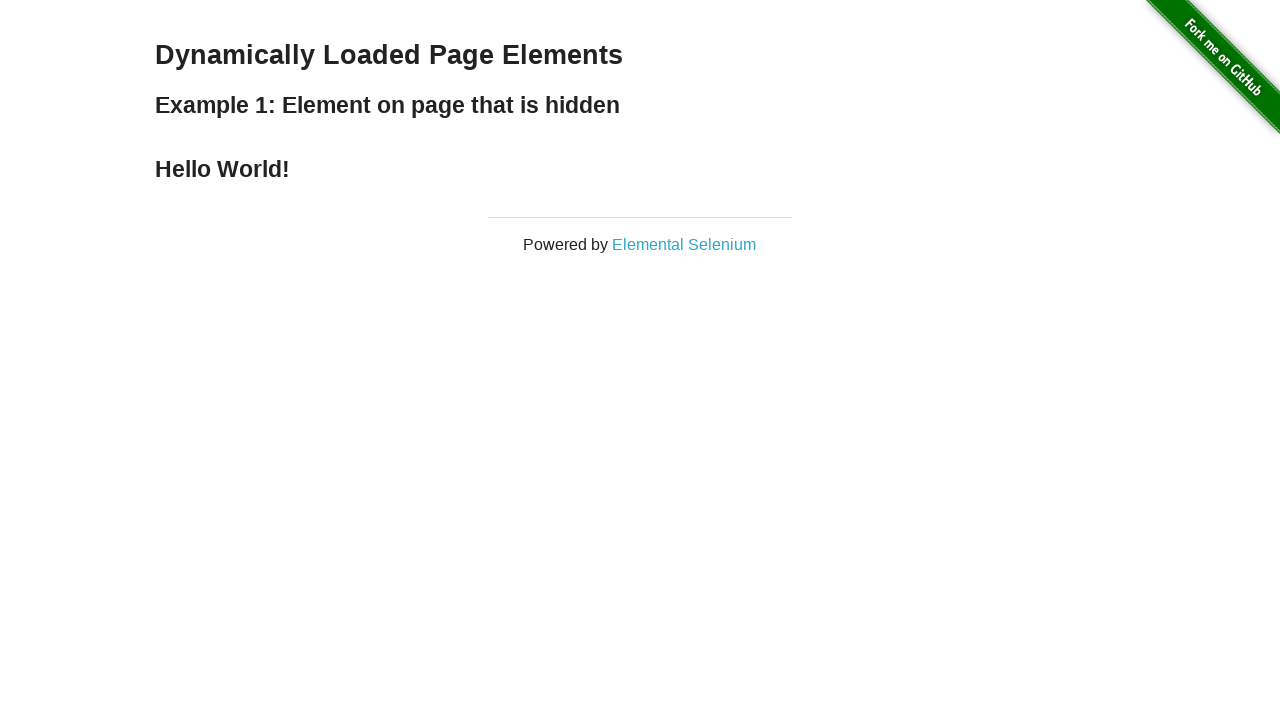

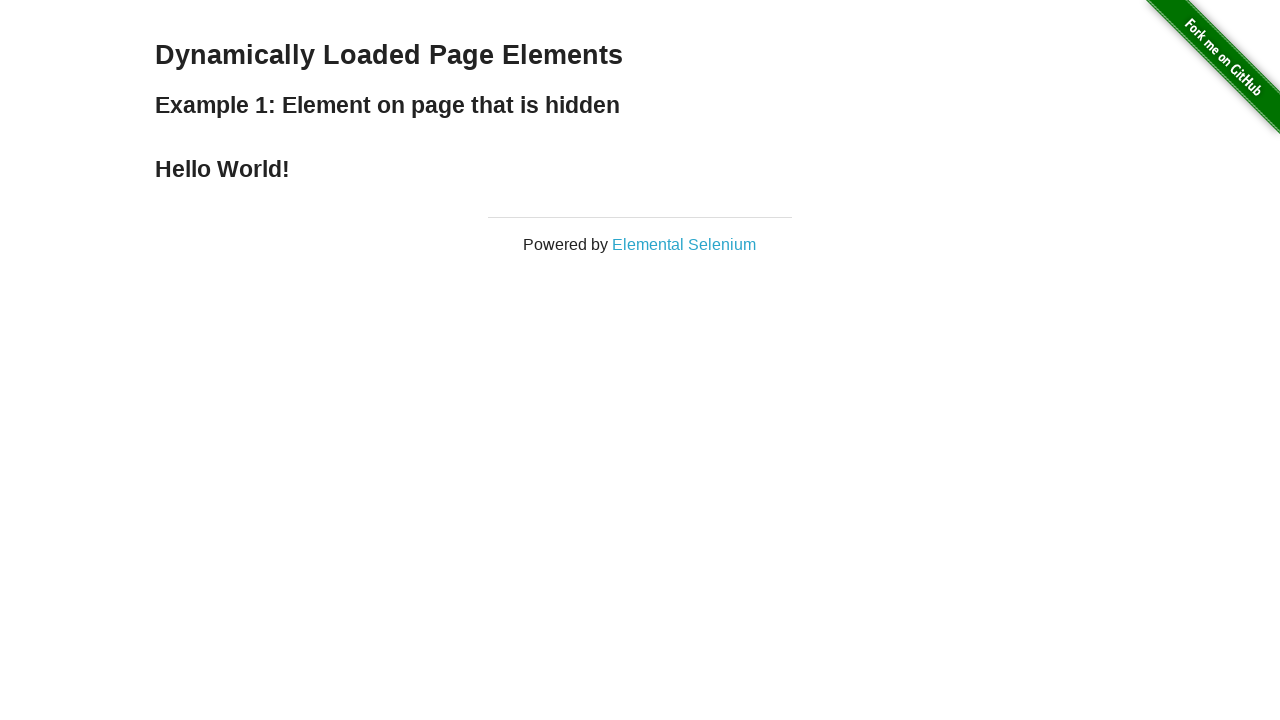